Tests a multi-step form with cascading dropdown selections (year, region, establishment type, establishment) on a Chilean health reporting system, then submits the form and waits for results to load.

Starting URL: http://cognos.deis.cl/ibmcognos/cgi-bin/cognos.cgi?b_action=cognosViewer&ui.action=run&ui.object=/content/folder%5B@name=%27PUB%27%5D/folder%5B@name=%27REPORTES%27%5D/folder%5B@name=%27Atenciones%20de%20Urgencia%27%5D/report%5B@name=%27Atenciones%20Urgencia%20-%20Vista%20por%20semanas%20-%20Servicios%27%5D&ui.name=Atenciones%20Urgencia%20-%20Vista%20por%20semanas%20-%20Servicios&run.outputFormat=&run.prompt=true#

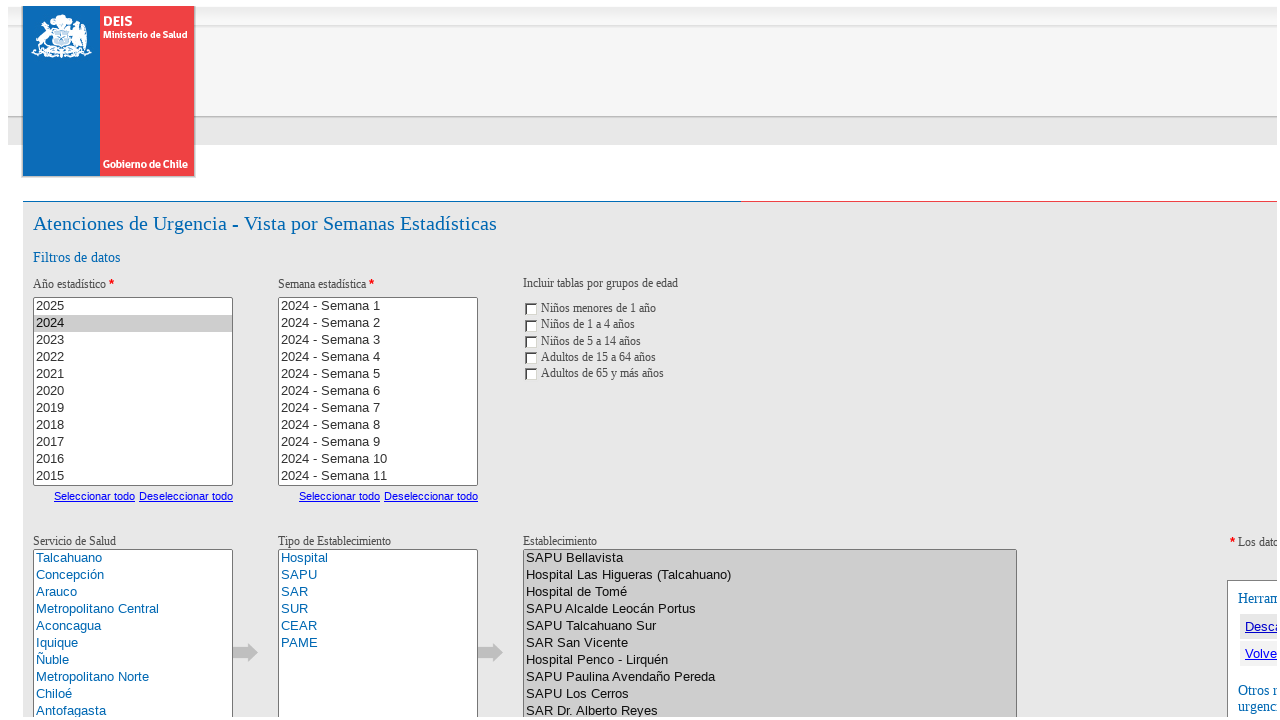

Waited 5 seconds for page to load
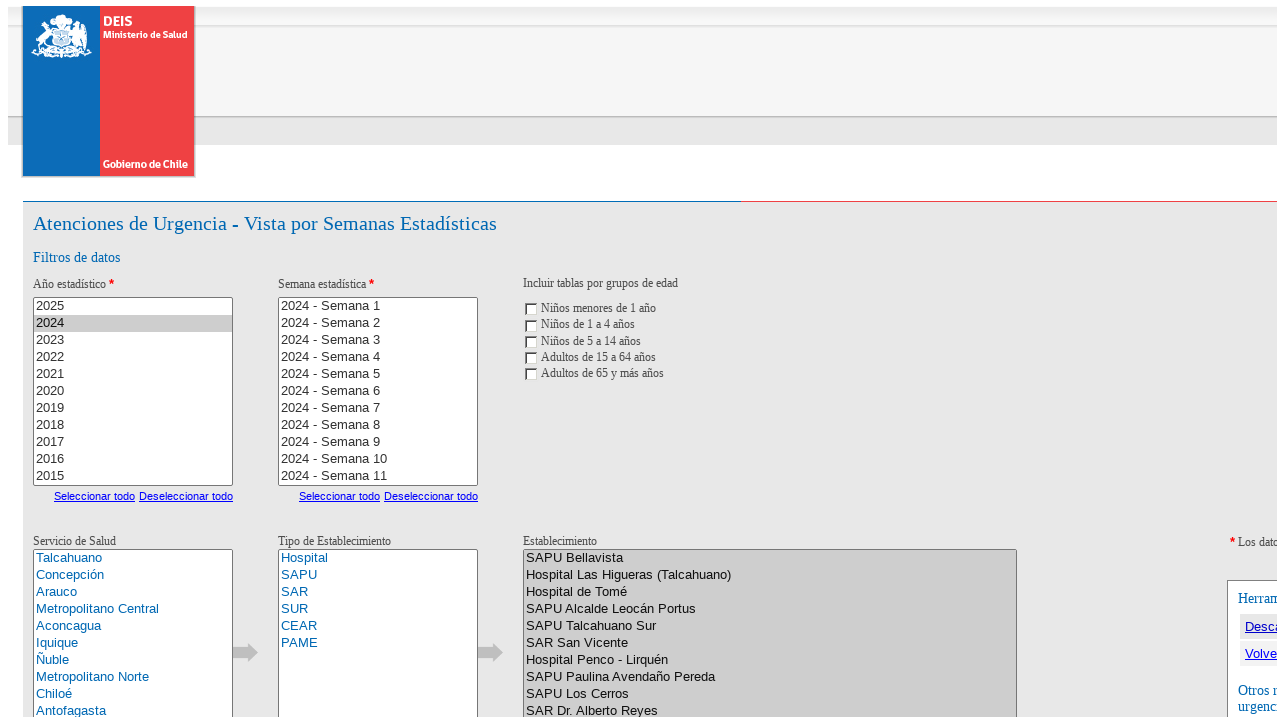

Selected first year option from dropdown on xpath=/html/body/form[1]/table/tbody/tr[3]/td/div/div[1]/table/tbody/tr/td/div[2
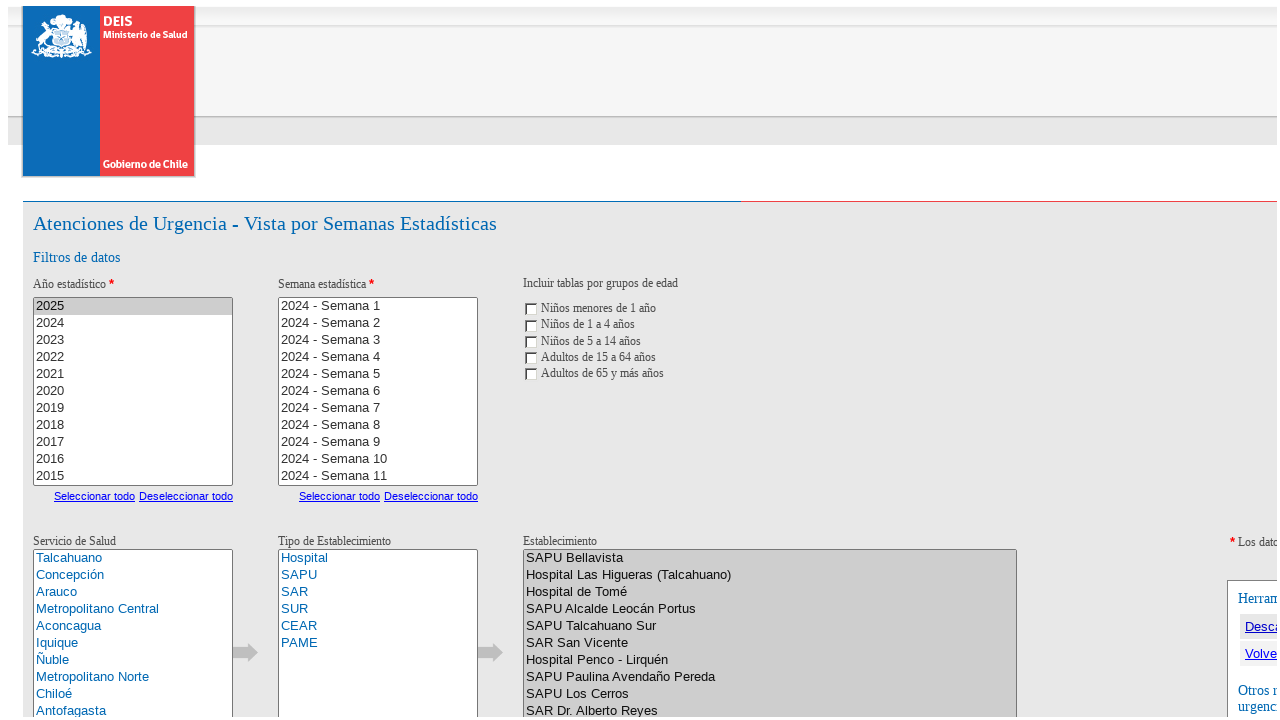

Waited 1 second for year selection to process
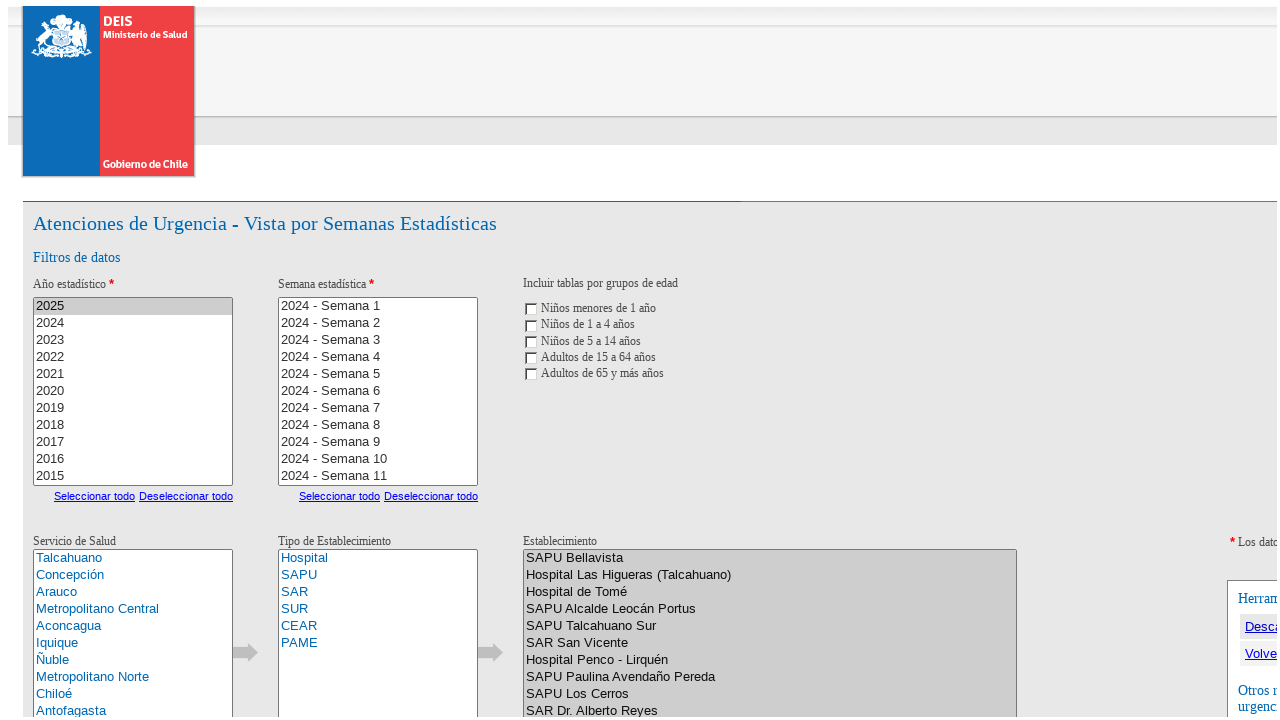

Selected first region option from dropdown on xpath=/html/body/form[1]/table/tbody/tr[3]/td/div/div[1]/table/tbody/tr/td/div[2
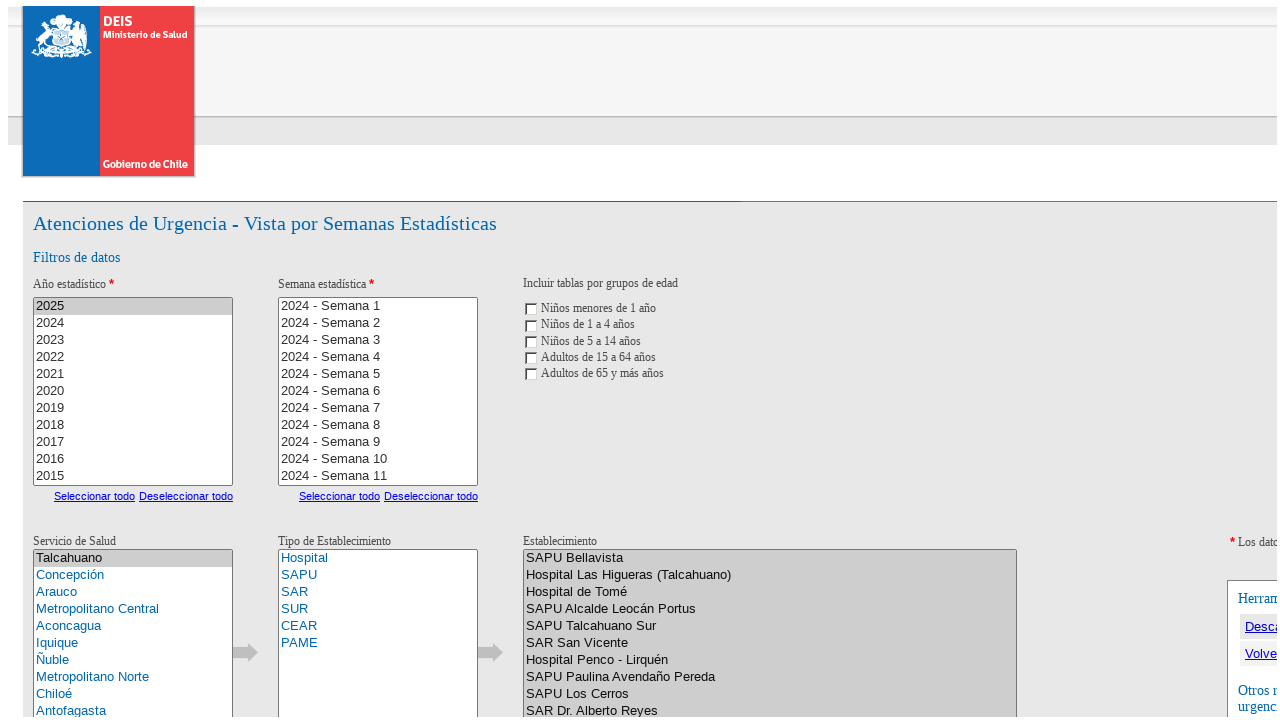

Waited 1 second for region selection to process
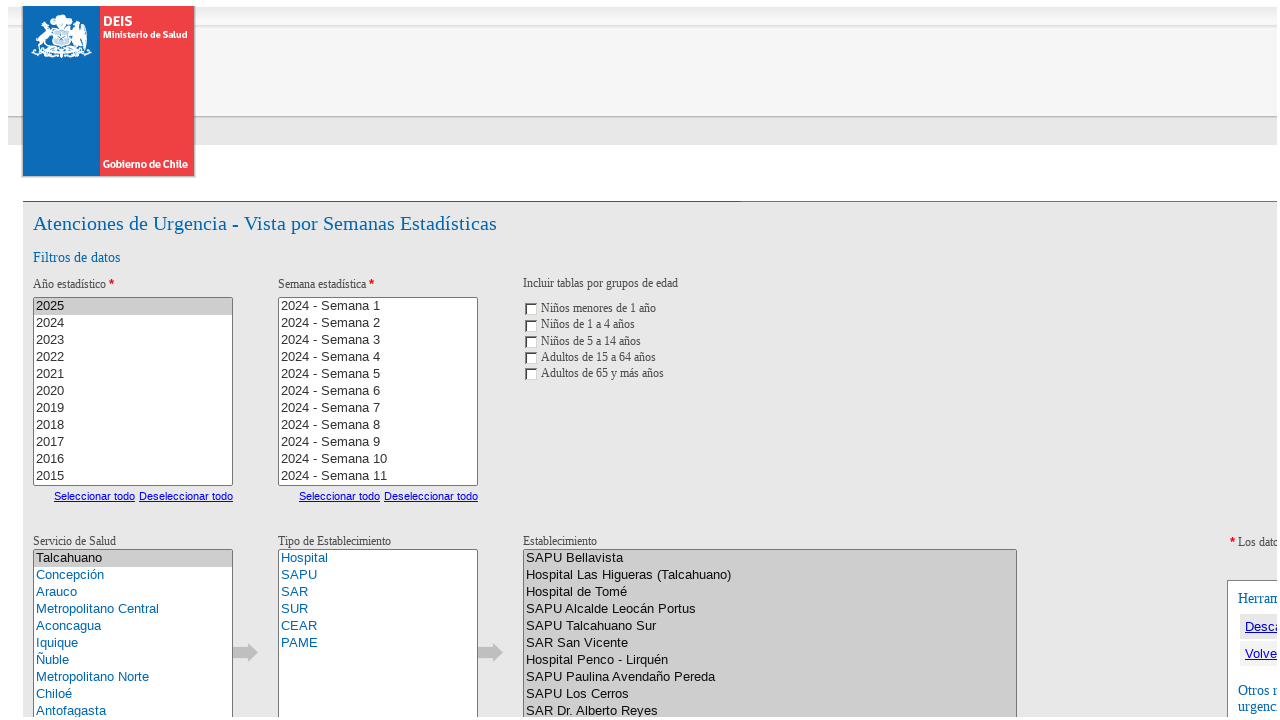

Selected first establishment type option from dropdown on xpath=/html/body/form[1]/table/tbody/tr[3]/td/div/div[1]/table/tbody/tr/td/div[2
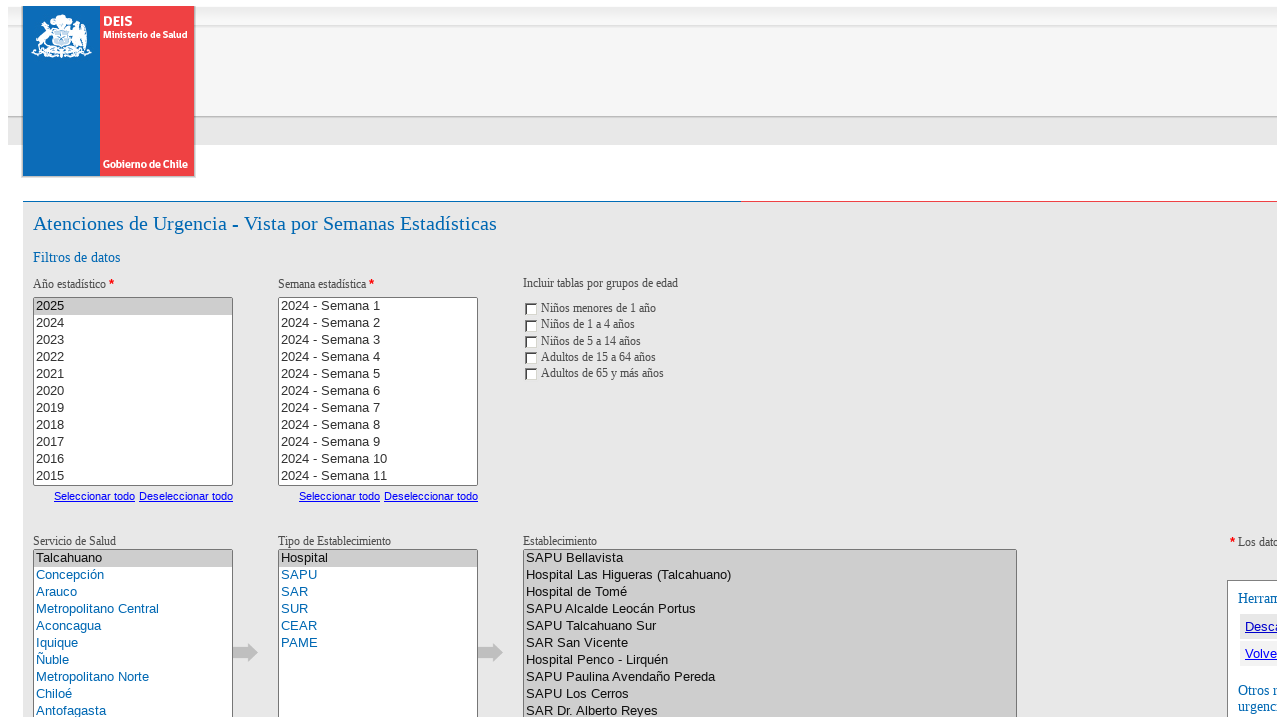

Waited 1 second for establishment type selection to process
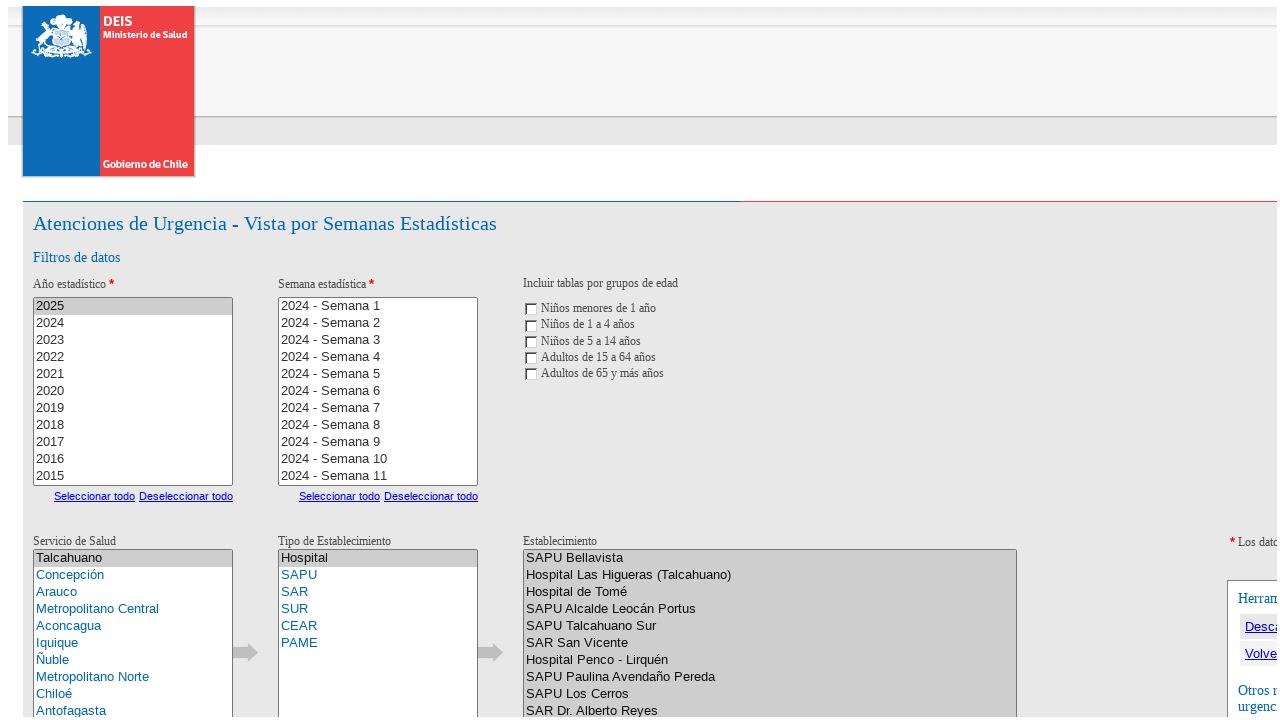

Selected first establishment option from dropdown on xpath=/html/body/form[1]/table/tbody/tr[3]/td/div/div[1]/table/tbody/tr/td/div[2
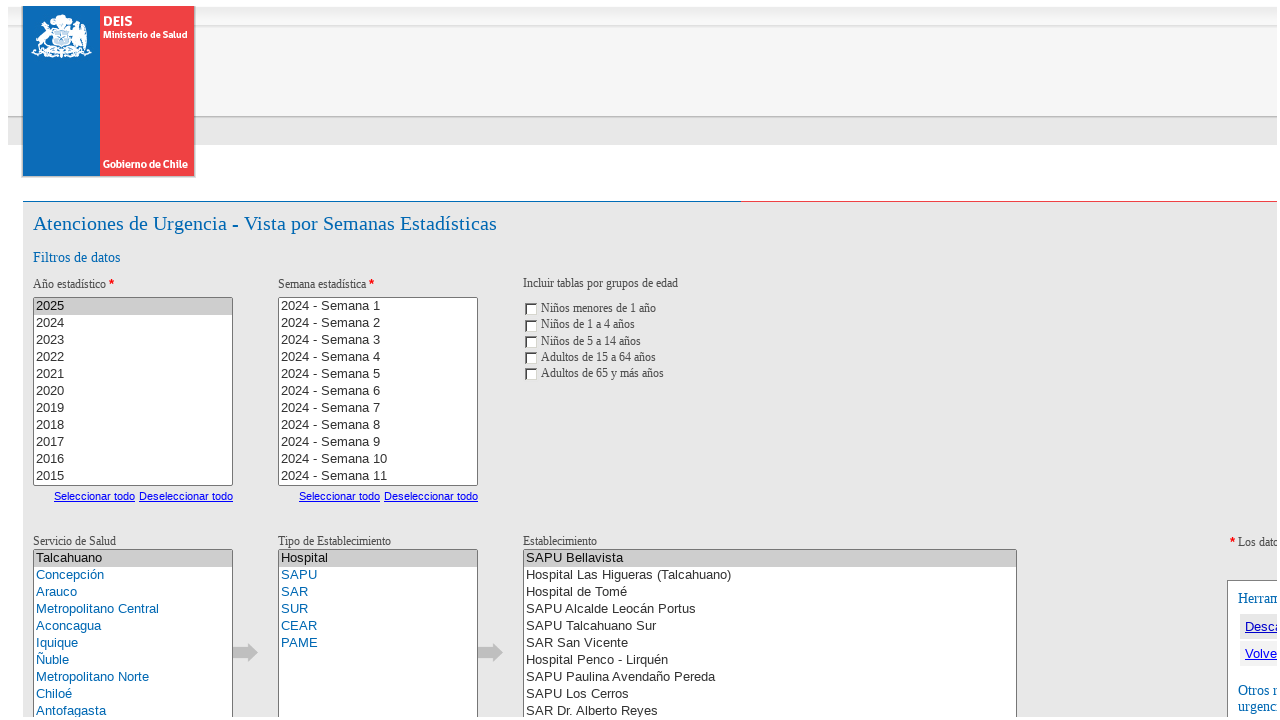

Waited 1 second for establishment selection to process
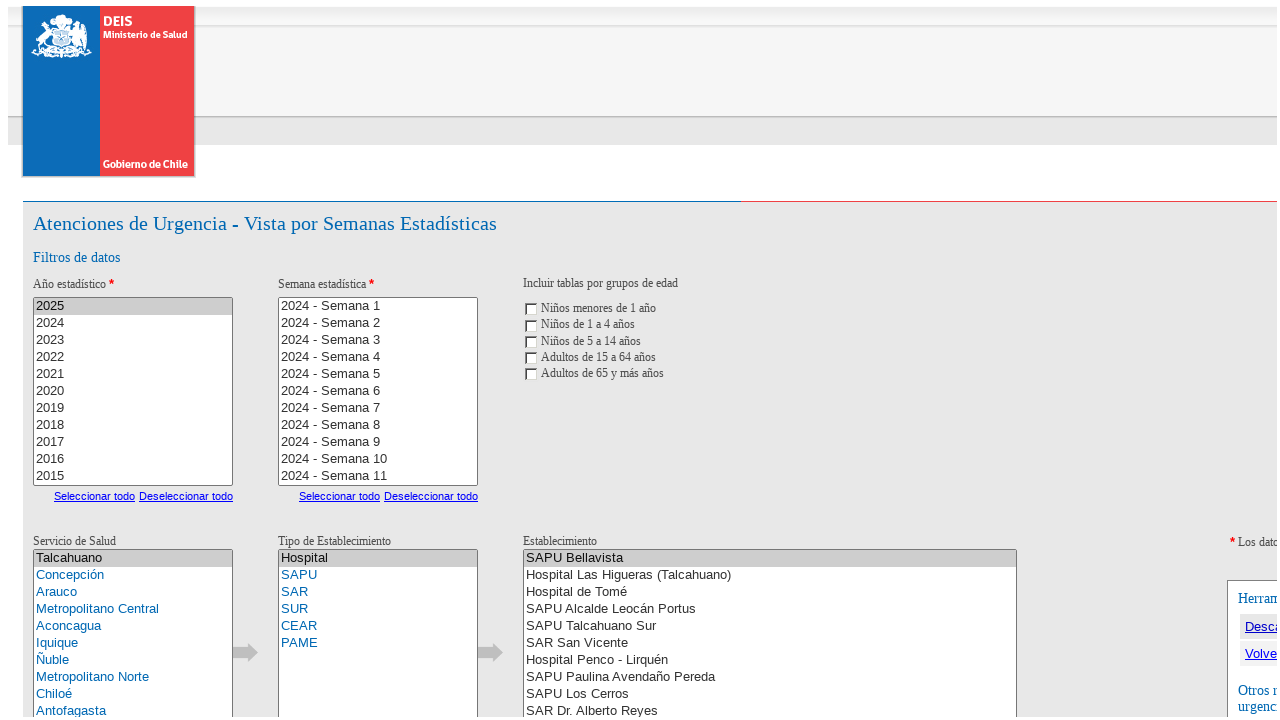

Clicked submit button to execute form at (1110, 360) on button >> nth=0
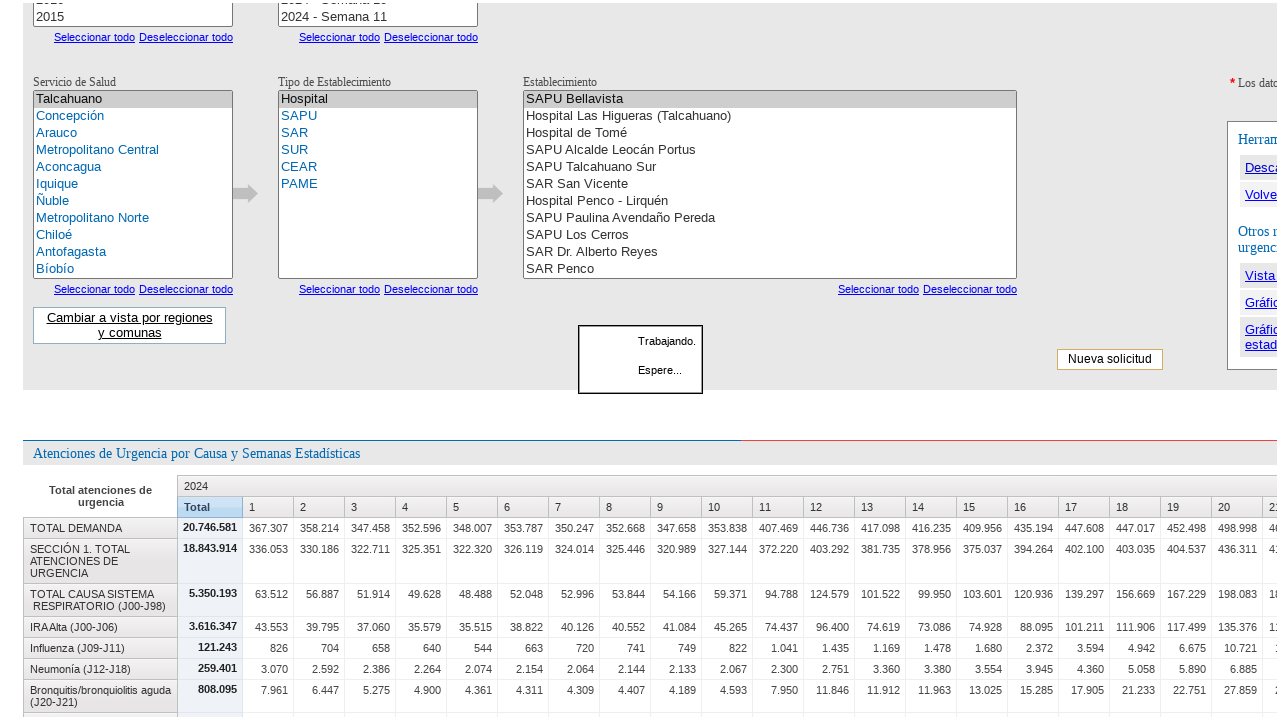

Results table loaded successfully
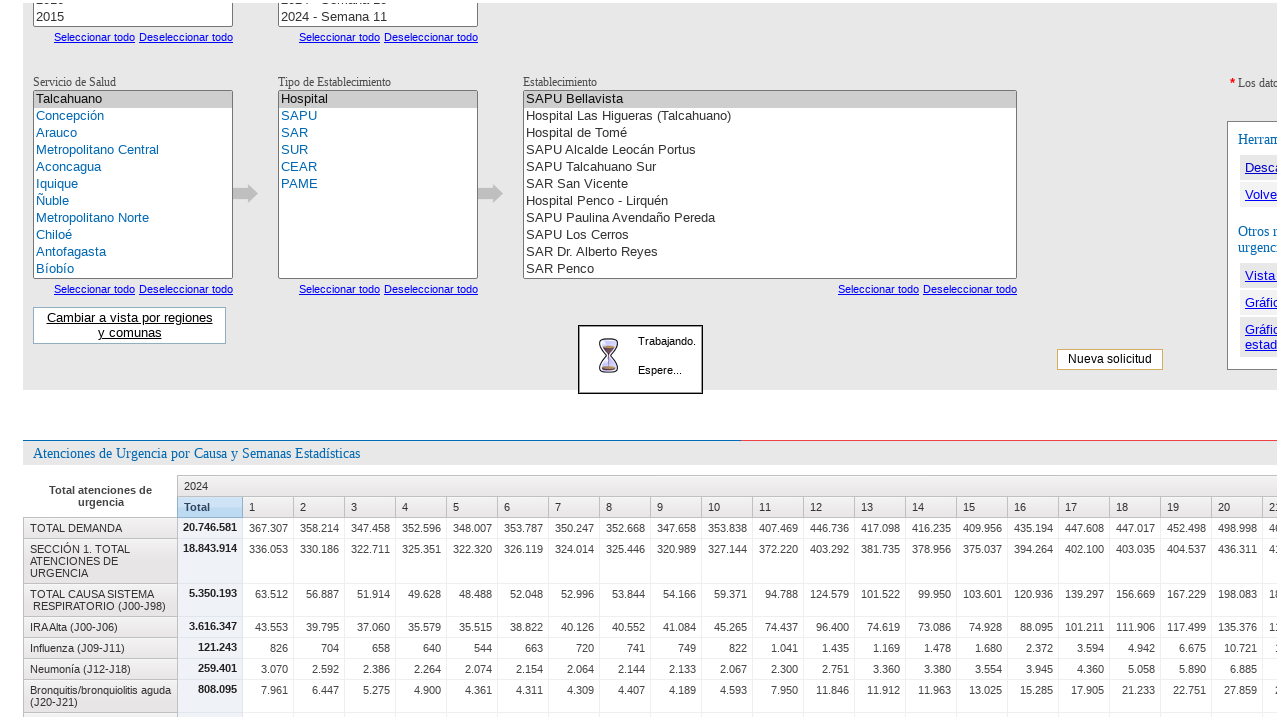

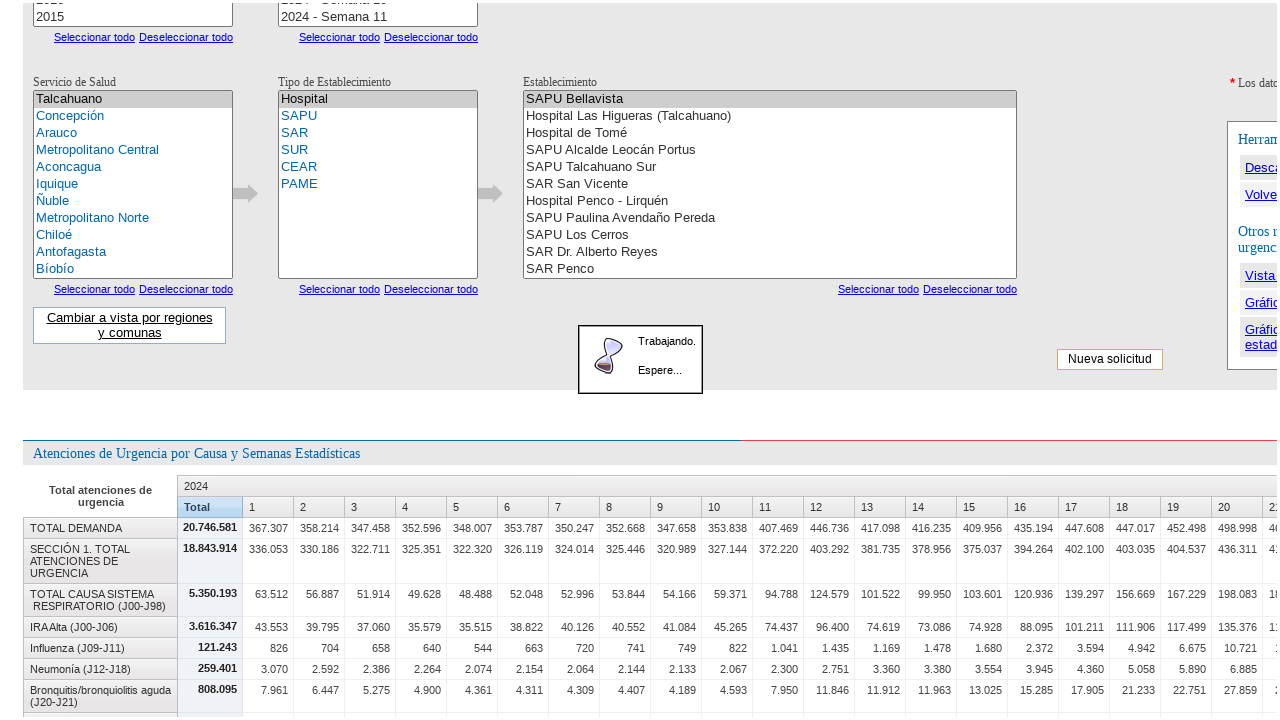